Tests an e-commerce practice site by searching for products containing "ca", verifying product counts, adding items to cart by clicking "ADD TO CART" button, and iterating through products to add specific items (Cashews) to the cart.

Starting URL: https://rahulshettyacademy.com/seleniumPractise/#/

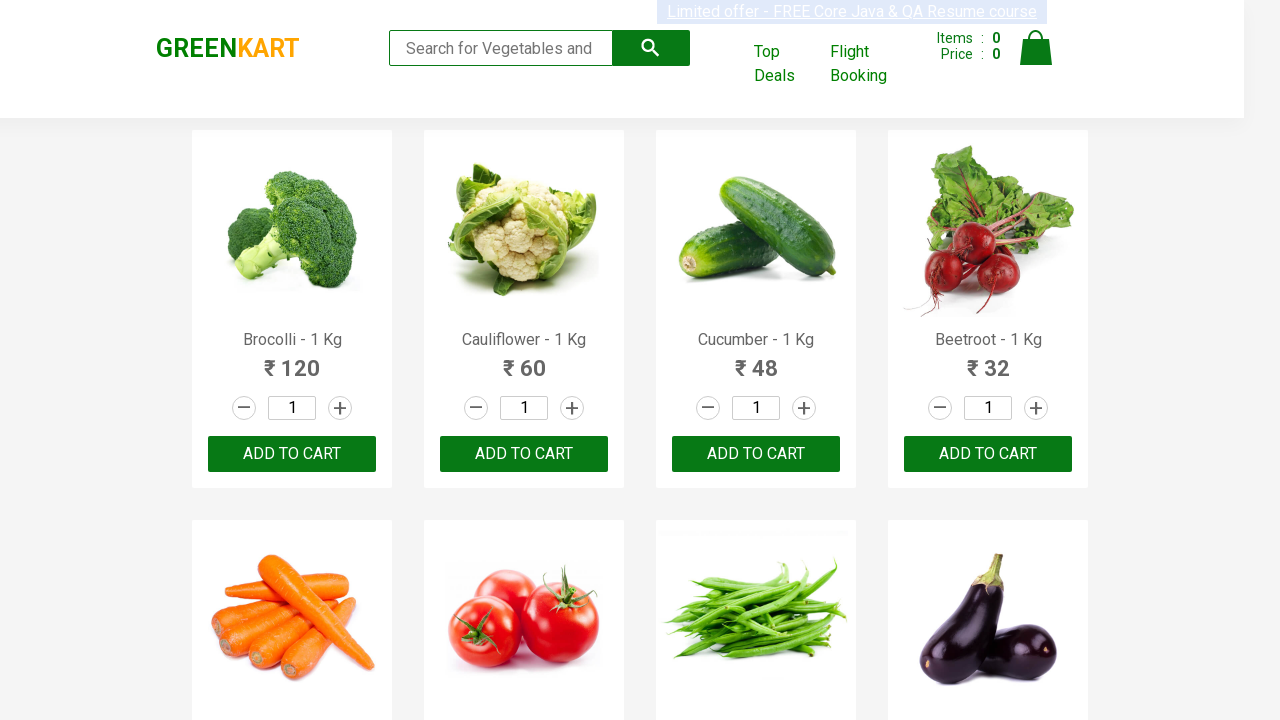

Filled search box with 'ca' on .search-keyword
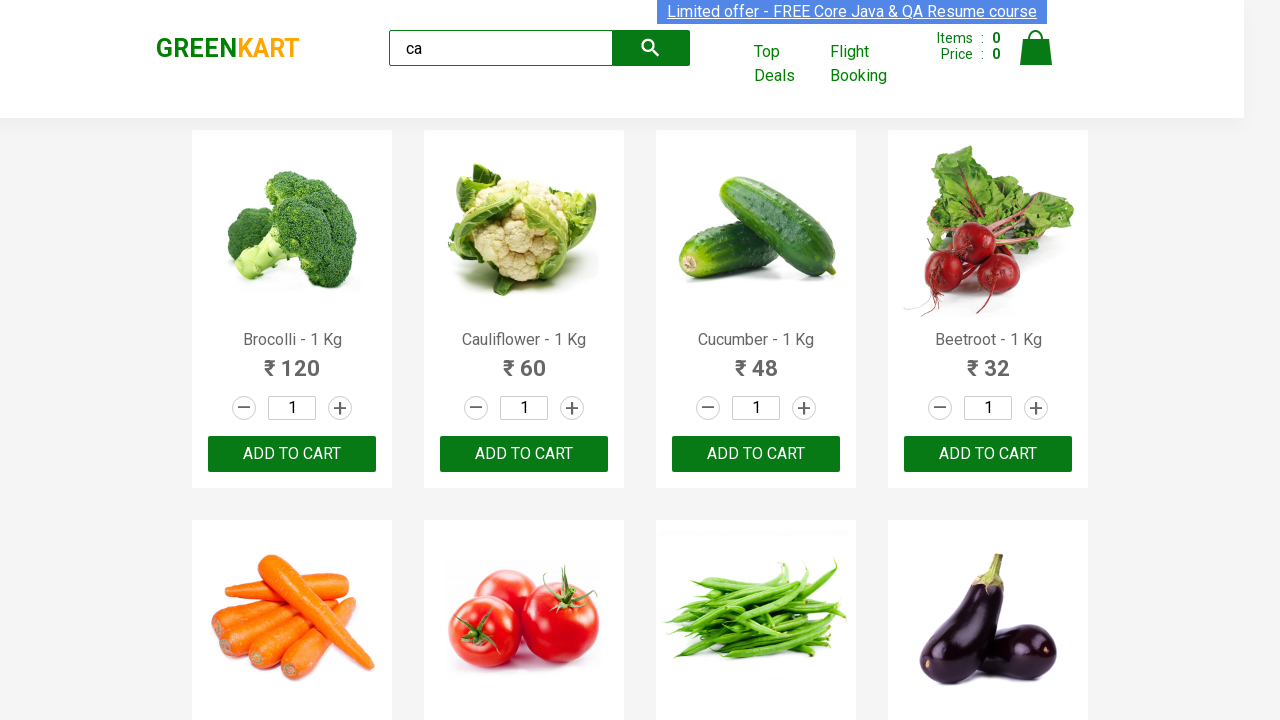

Waited 2 seconds for search results to load
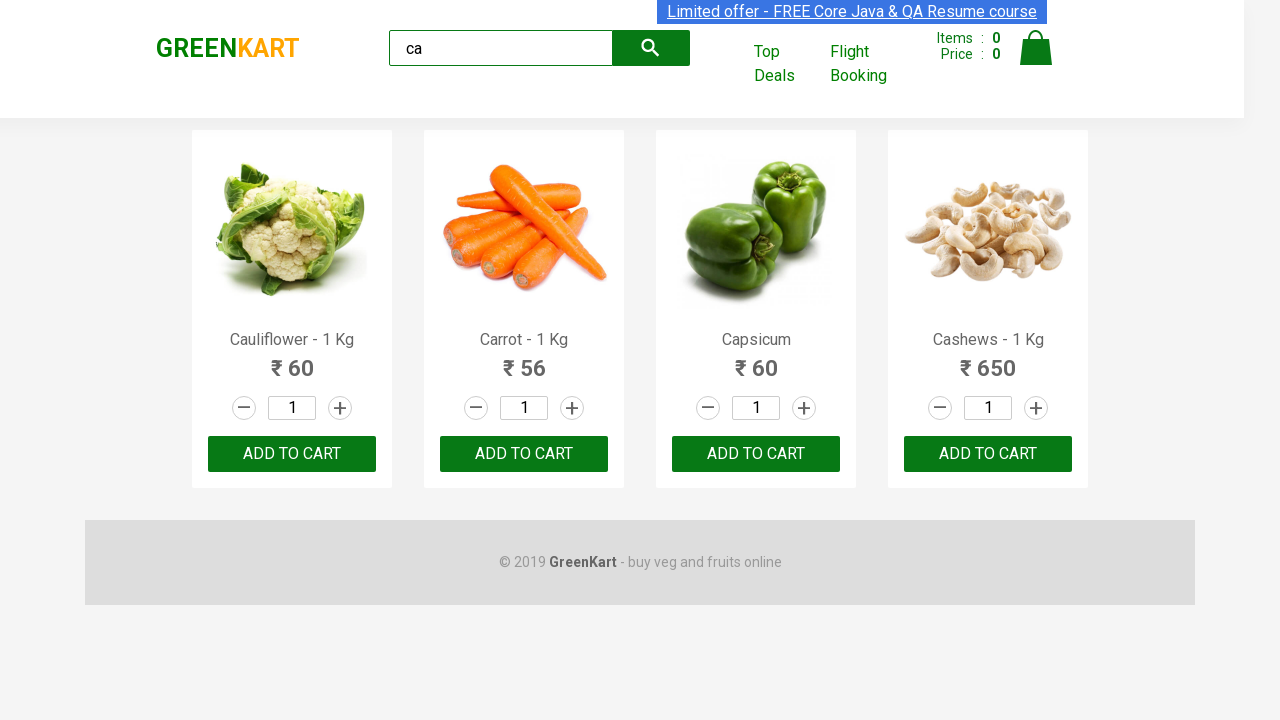

Verified product elements are displayed
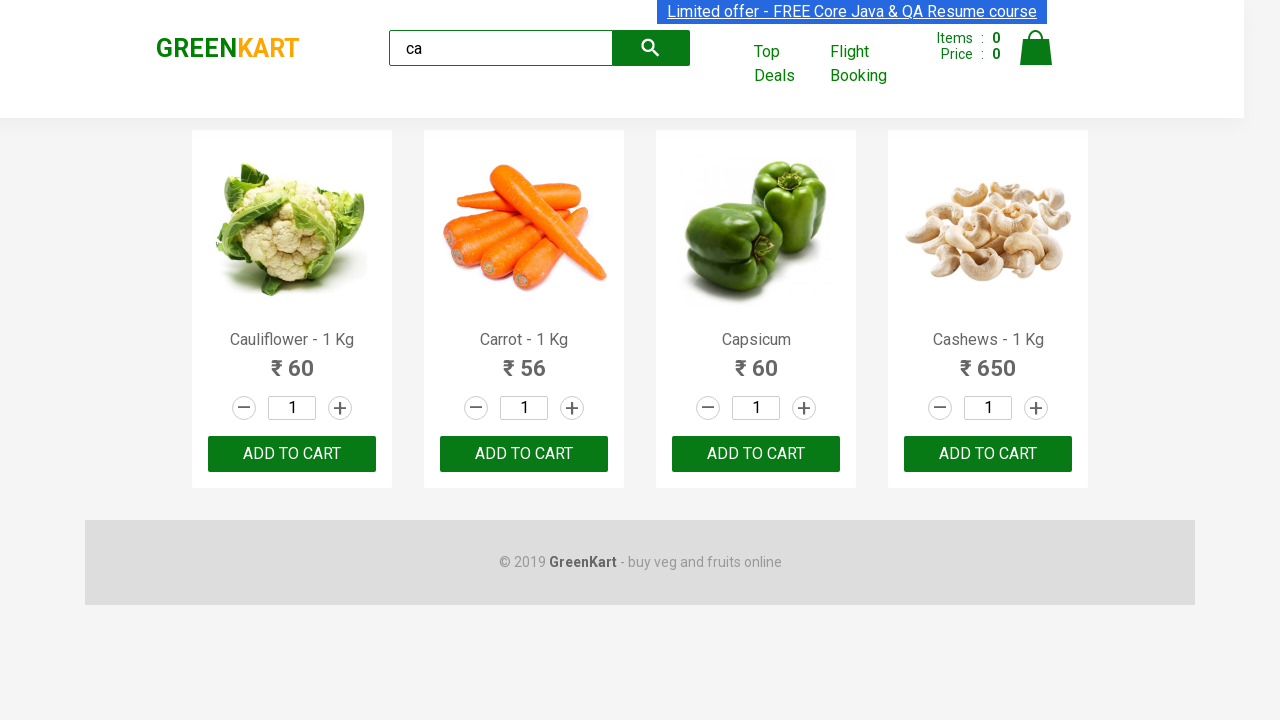

Clicked ADD TO CART button on third product at (756, 454) on .products .product >> nth=2 >> text=ADD TO CART
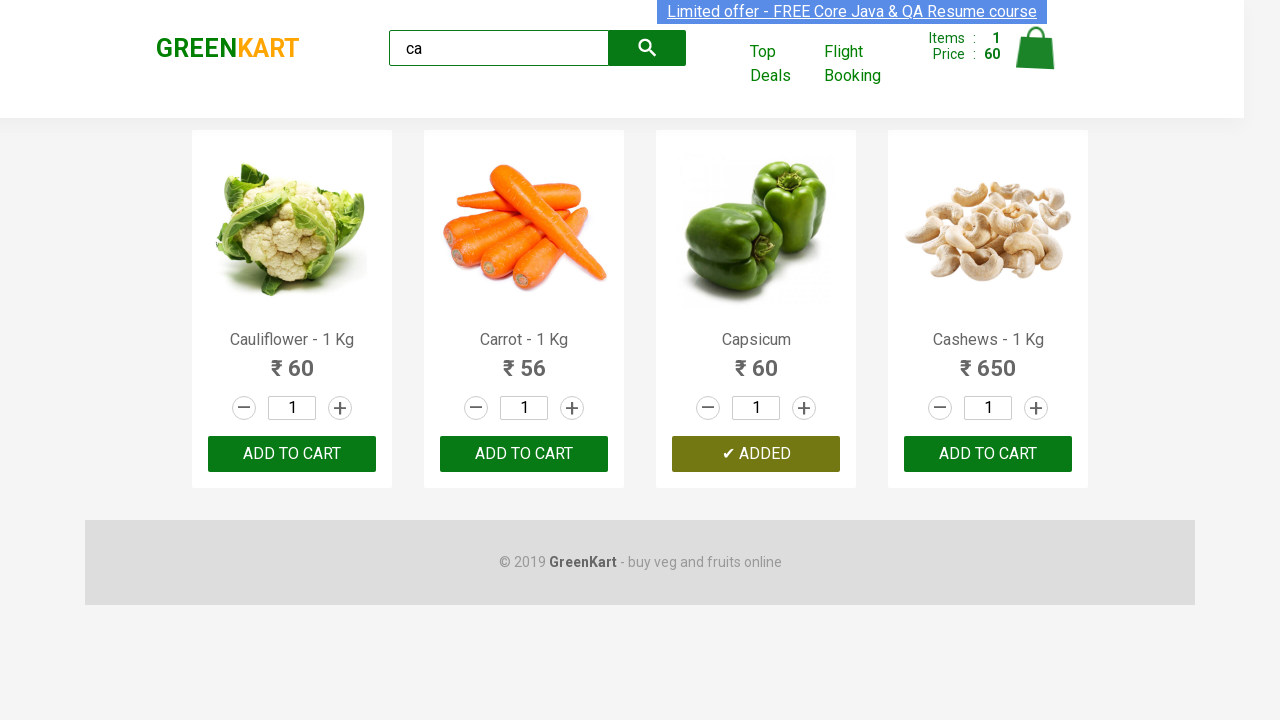

Retrieved product count: 4 products found
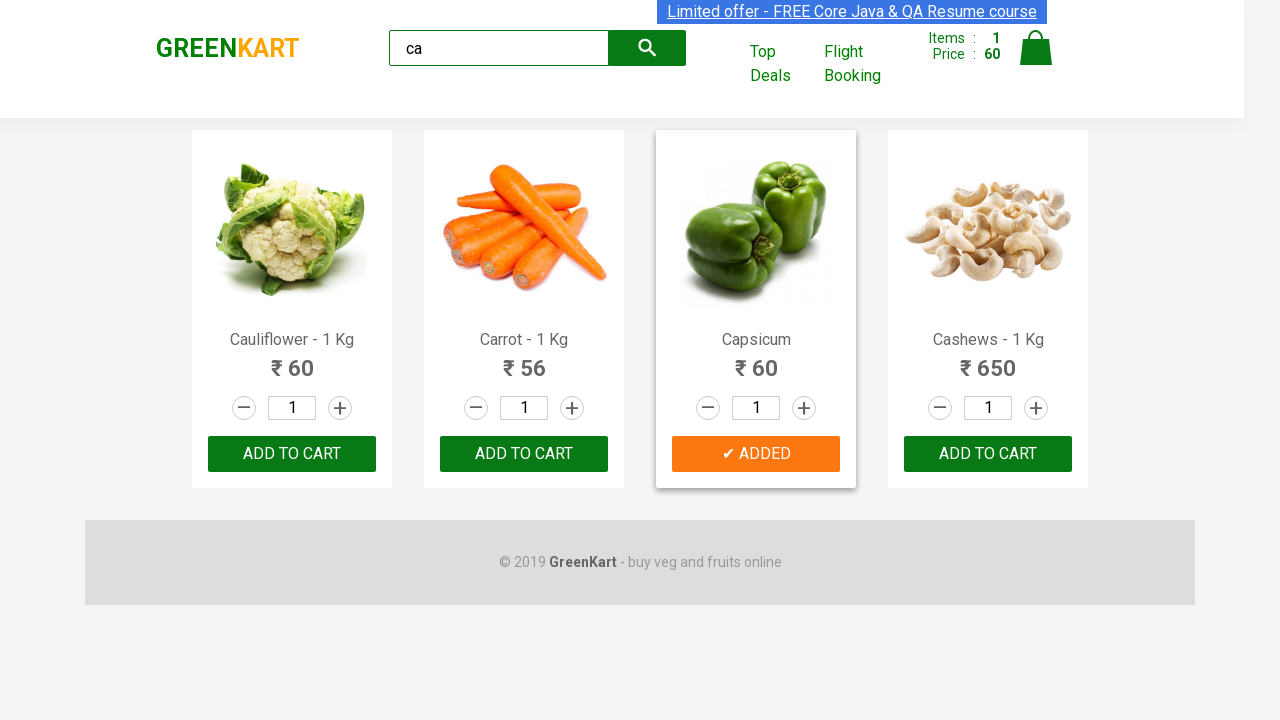

Retrieved product title at index 0: Cauliflower - 1 Kg
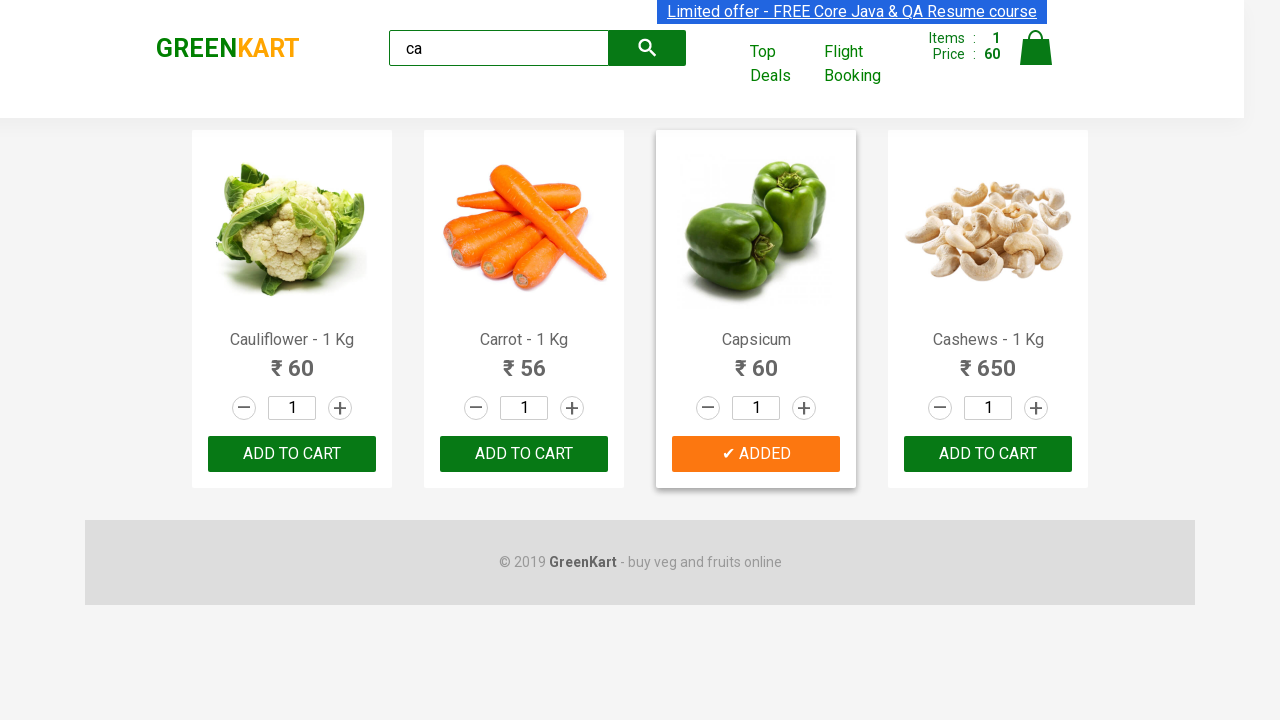

Retrieved product title at index 1: Carrot - 1 Kg
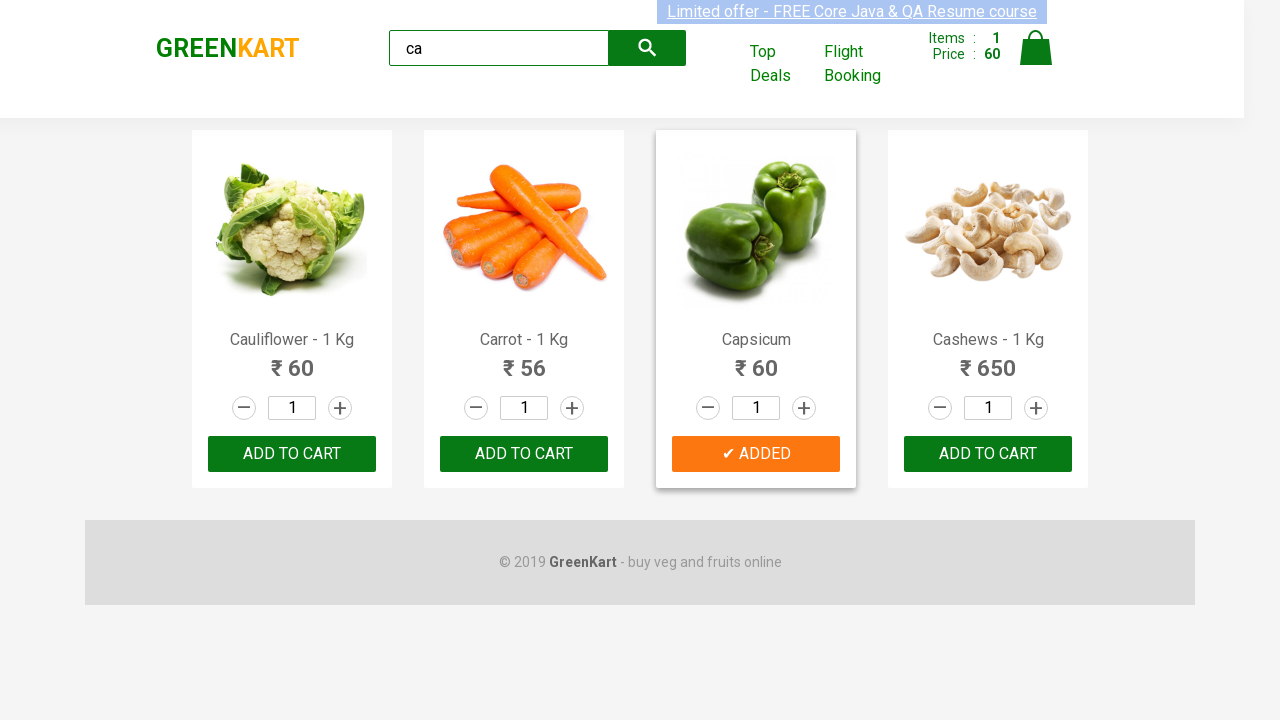

Retrieved product title at index 2: Capsicum
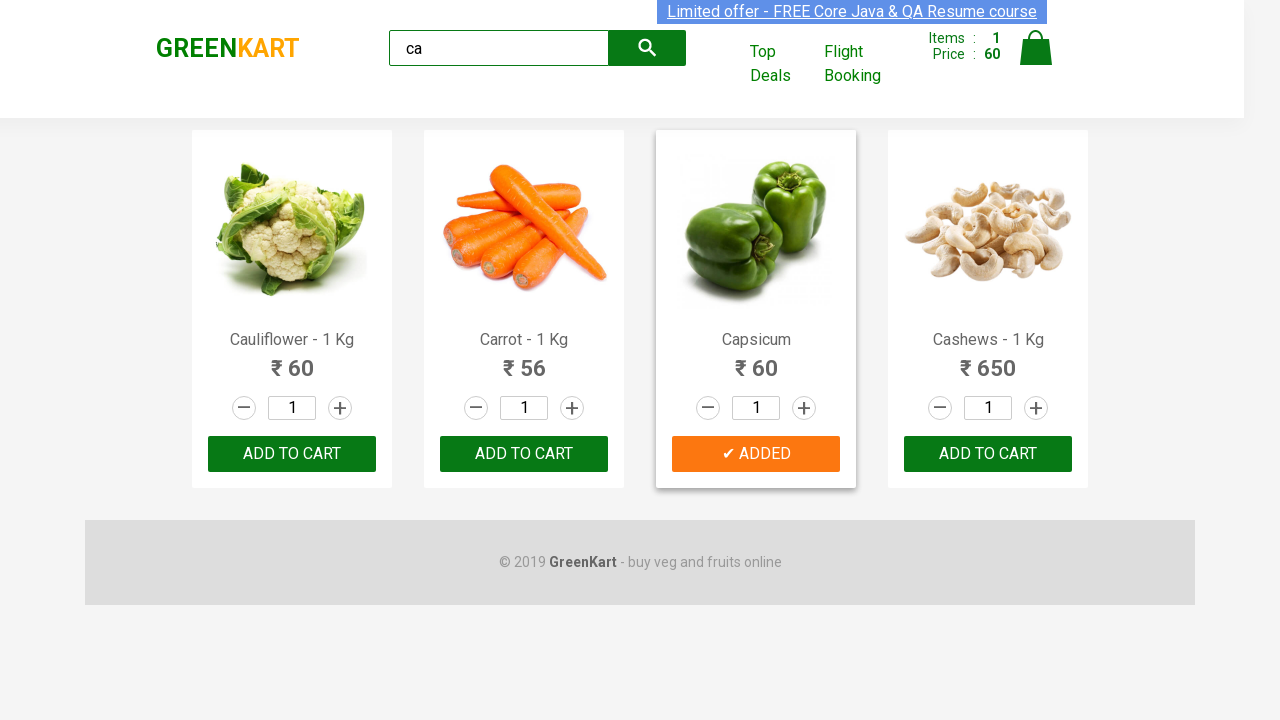

Retrieved product title at index 3: Cashews - 1 Kg
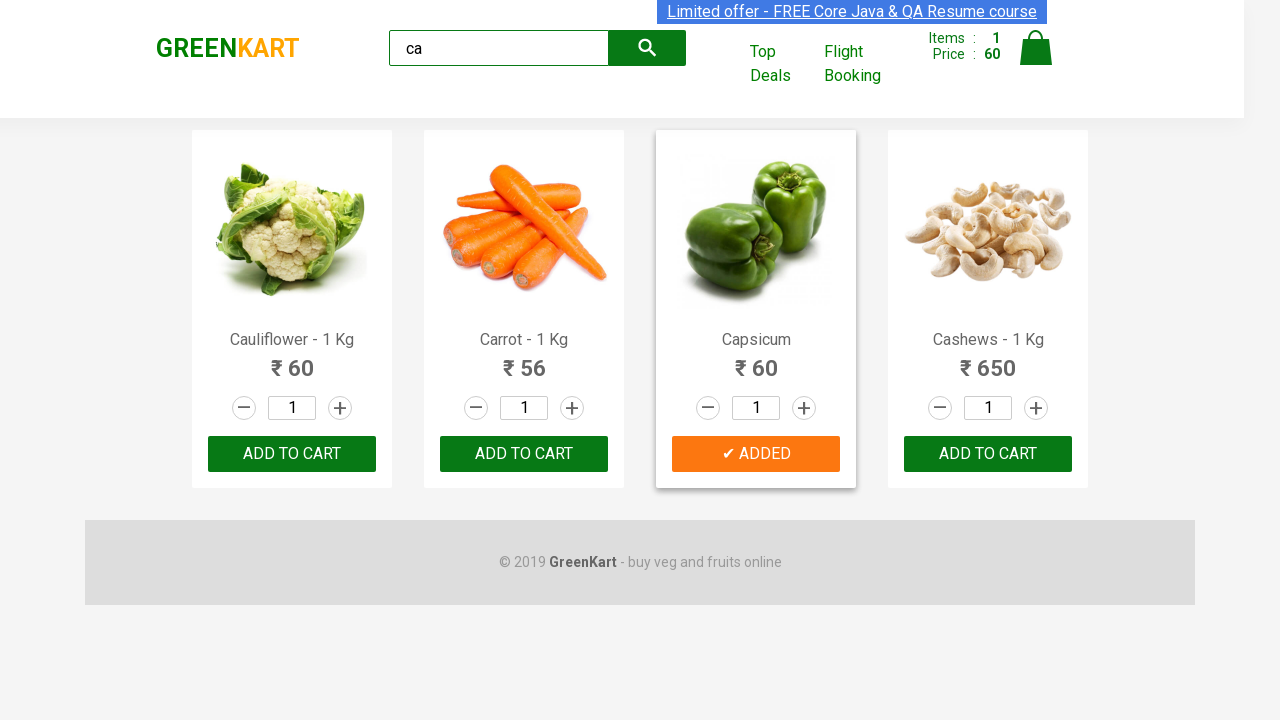

Clicked ADD TO CART for Cashews product at index 3 at (988, 454) on .products .product >> nth=3 >> button
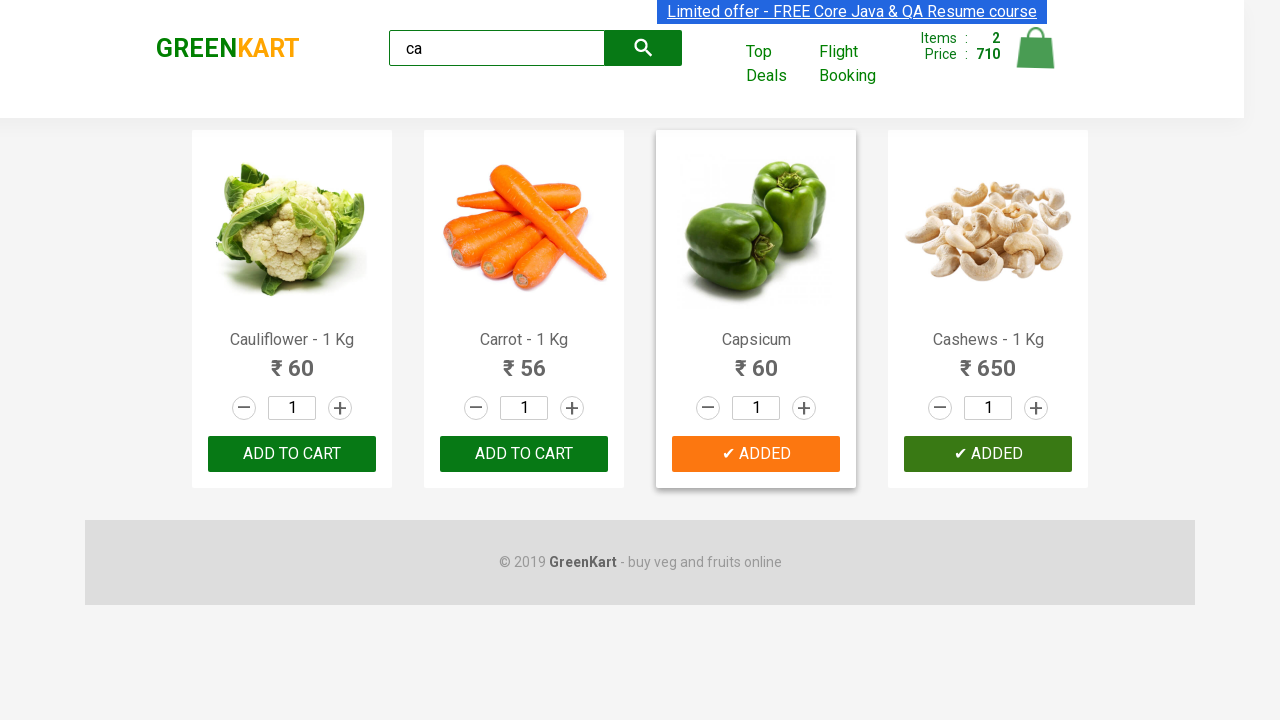

Retrieved brand logo text: GREENKART
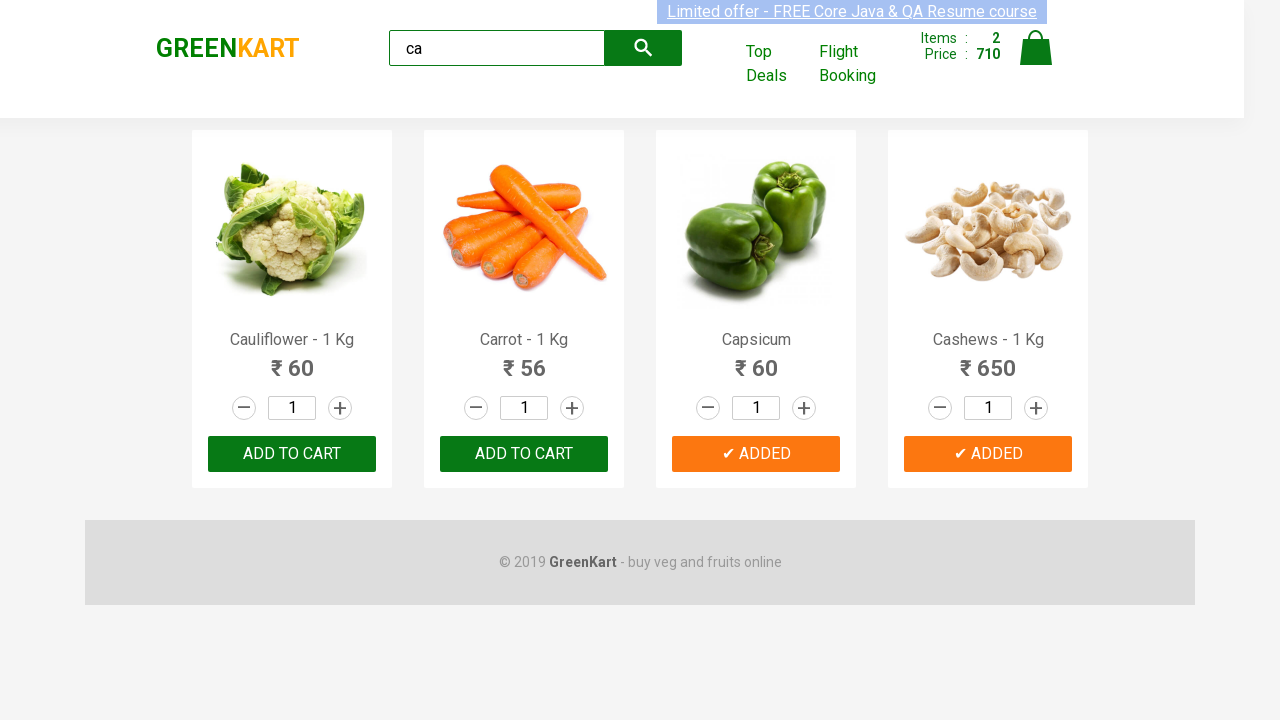

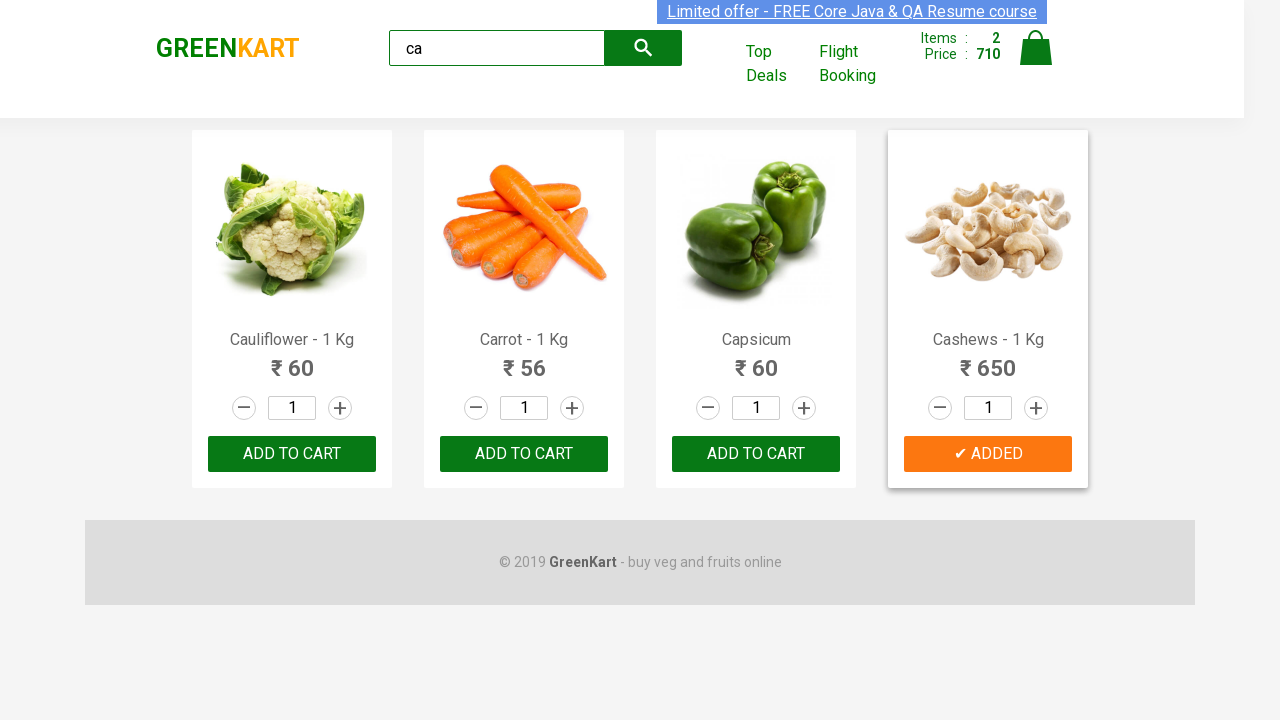